Tests right-click context menu functionality by performing a right-click on a button and selecting an option from the context menu

Starting URL: https://demoapps.qspiders.com/ui/button/buttonRight?sublist=1

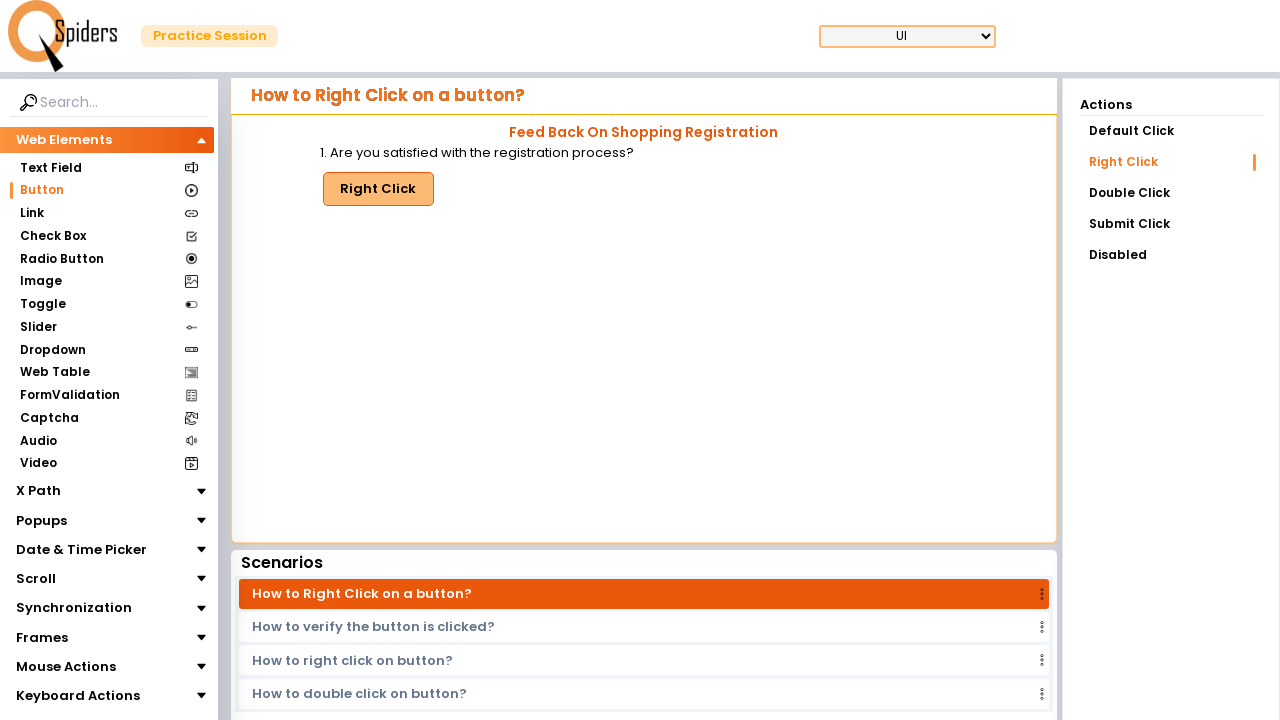

Located the right-click button element
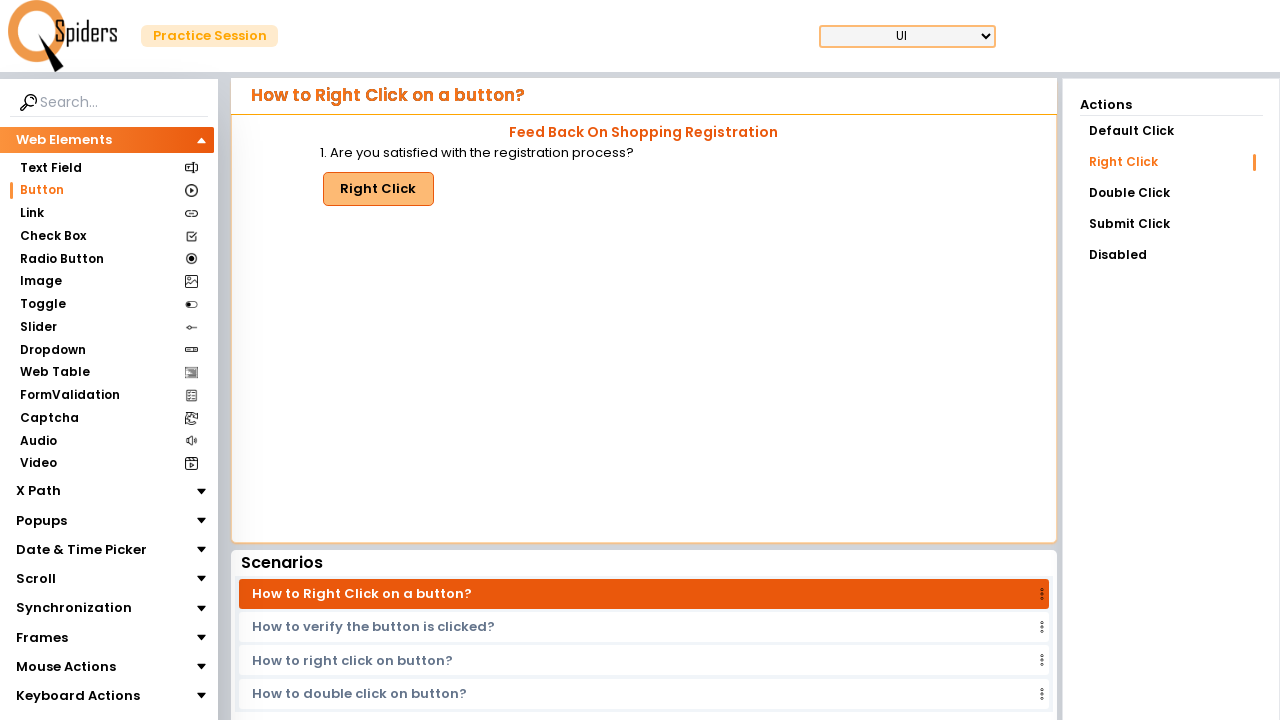

Performed right-click on the button to open context menu at (378, 189) on xpath=//button[text()='Right Click']
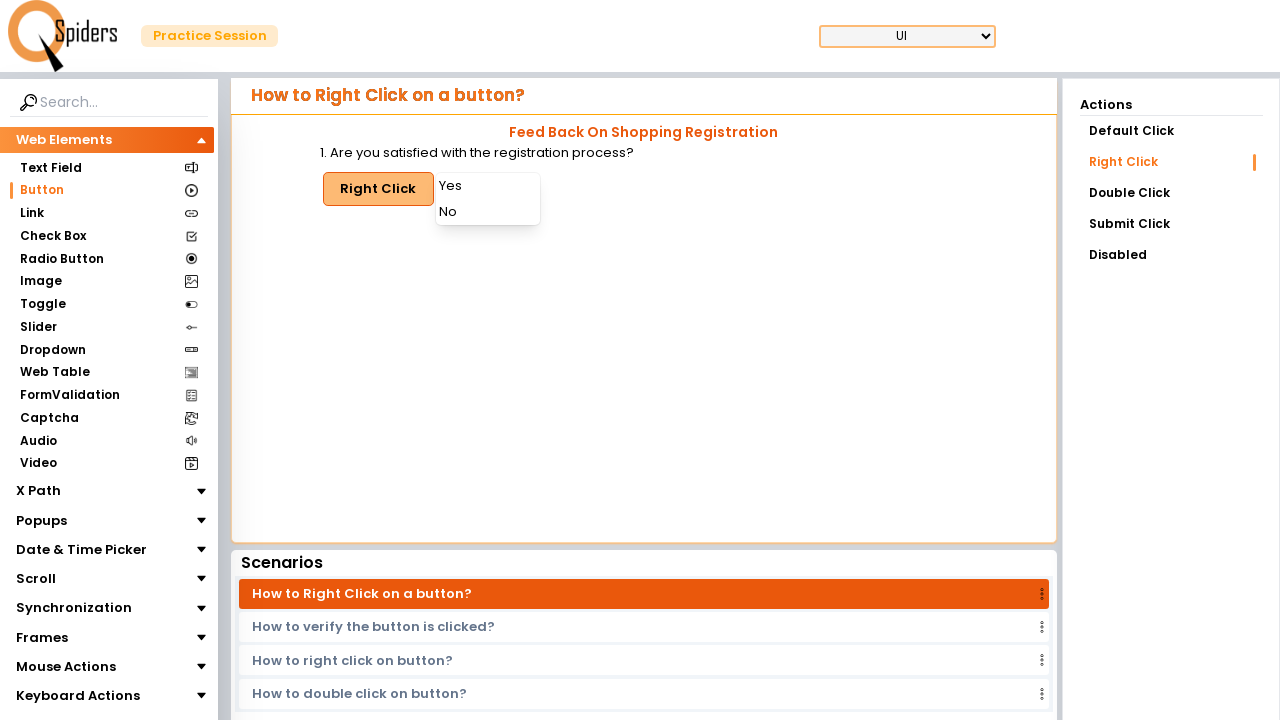

Waited 1 second for context menu to appear
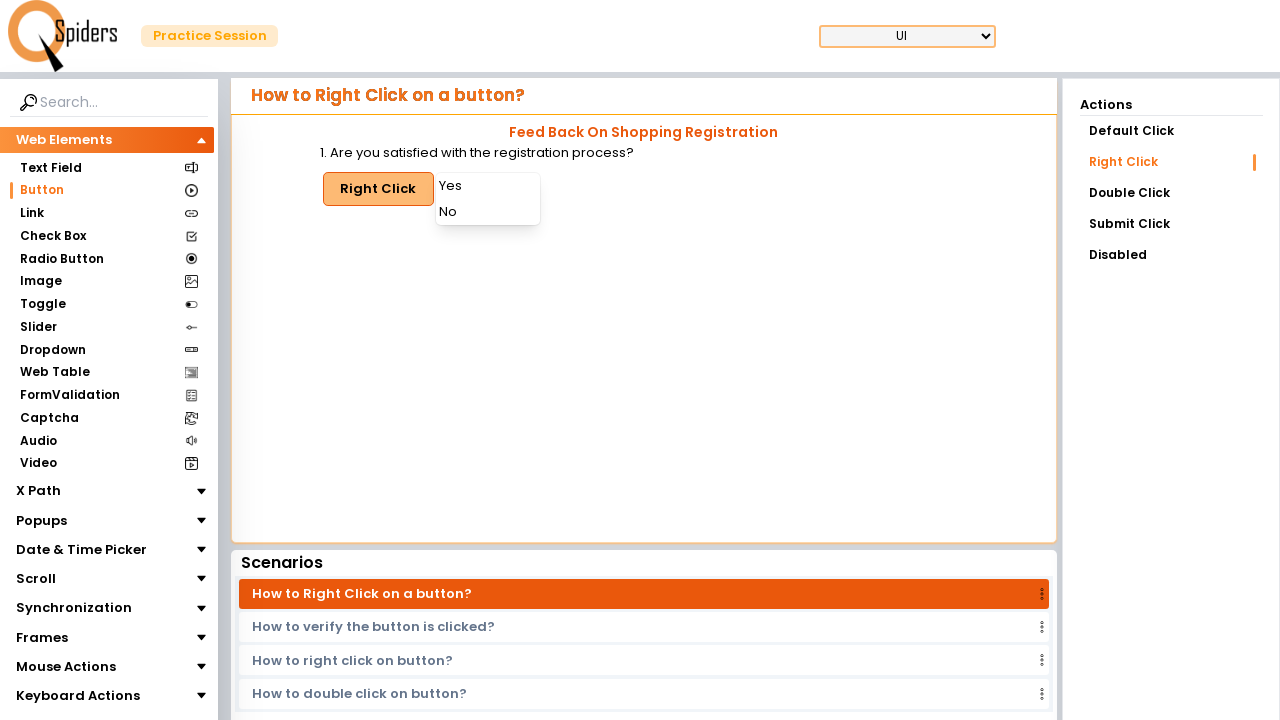

Clicked 'Yes' option from the context menu at (488, 186) on xpath=//div[text()='Yes']
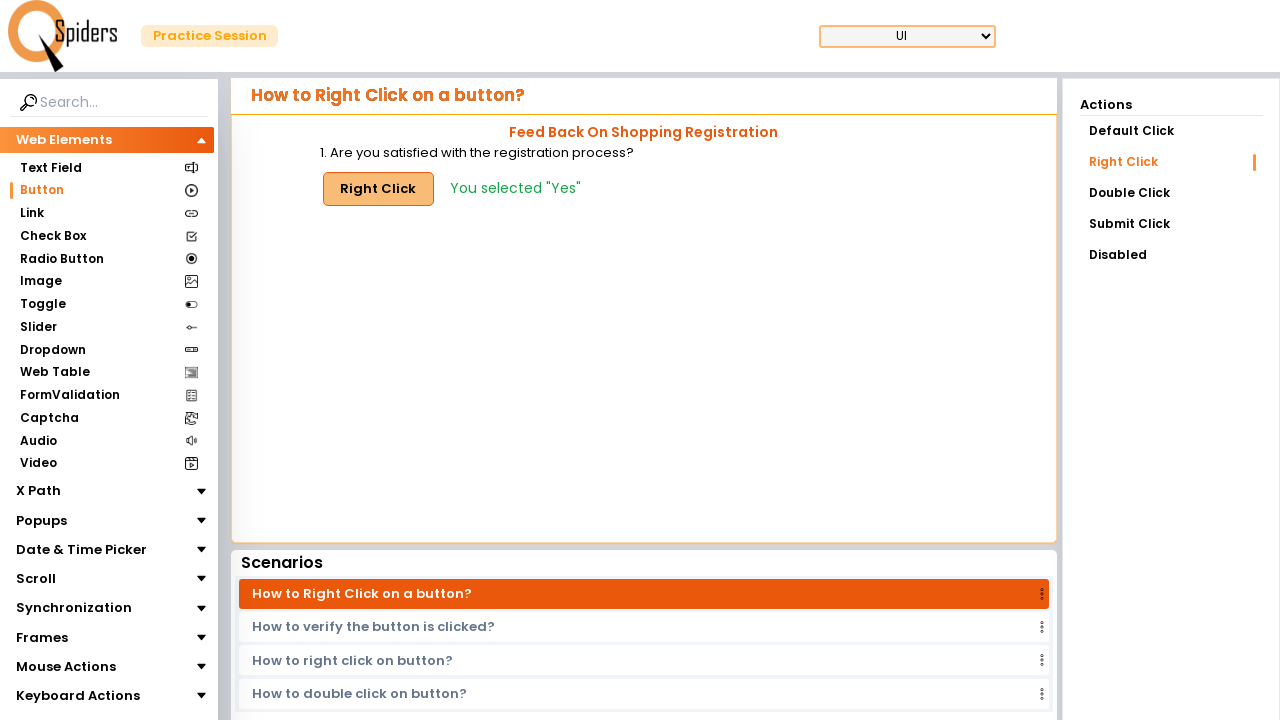

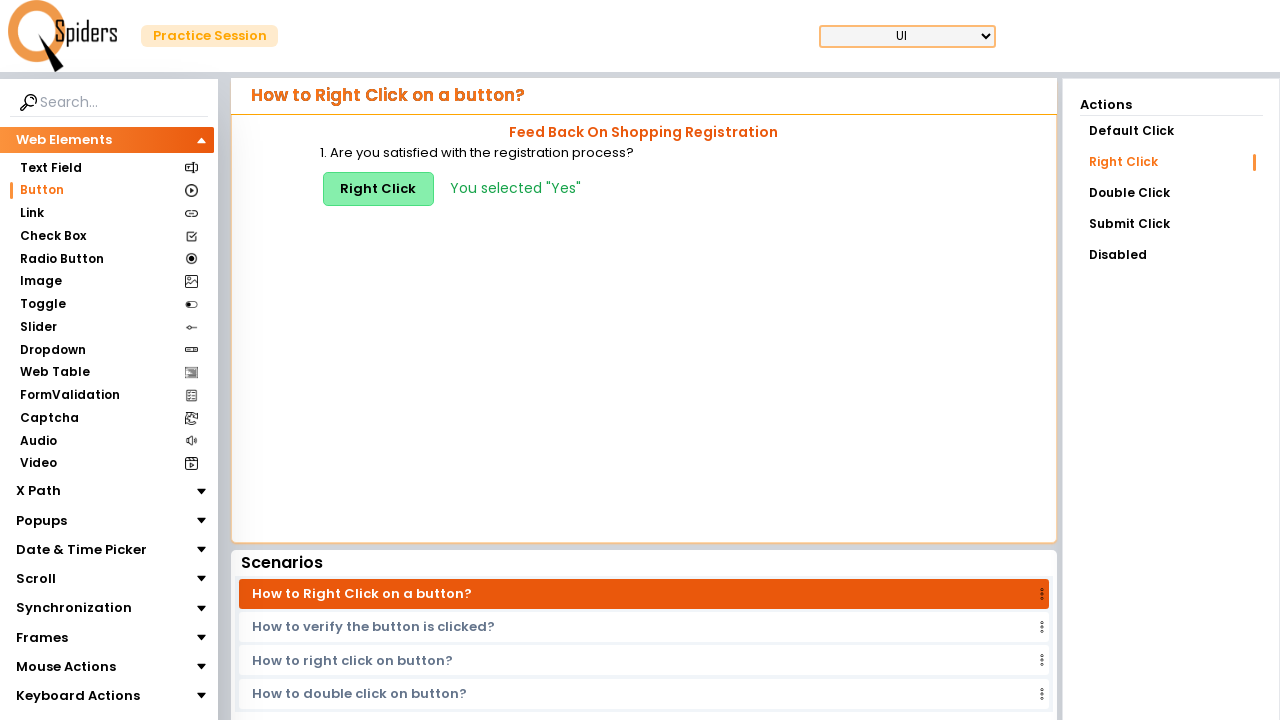